Unittest-based test that searches Python.org for "pycon" and verifies results are displayed

Starting URL: http://www.python.org

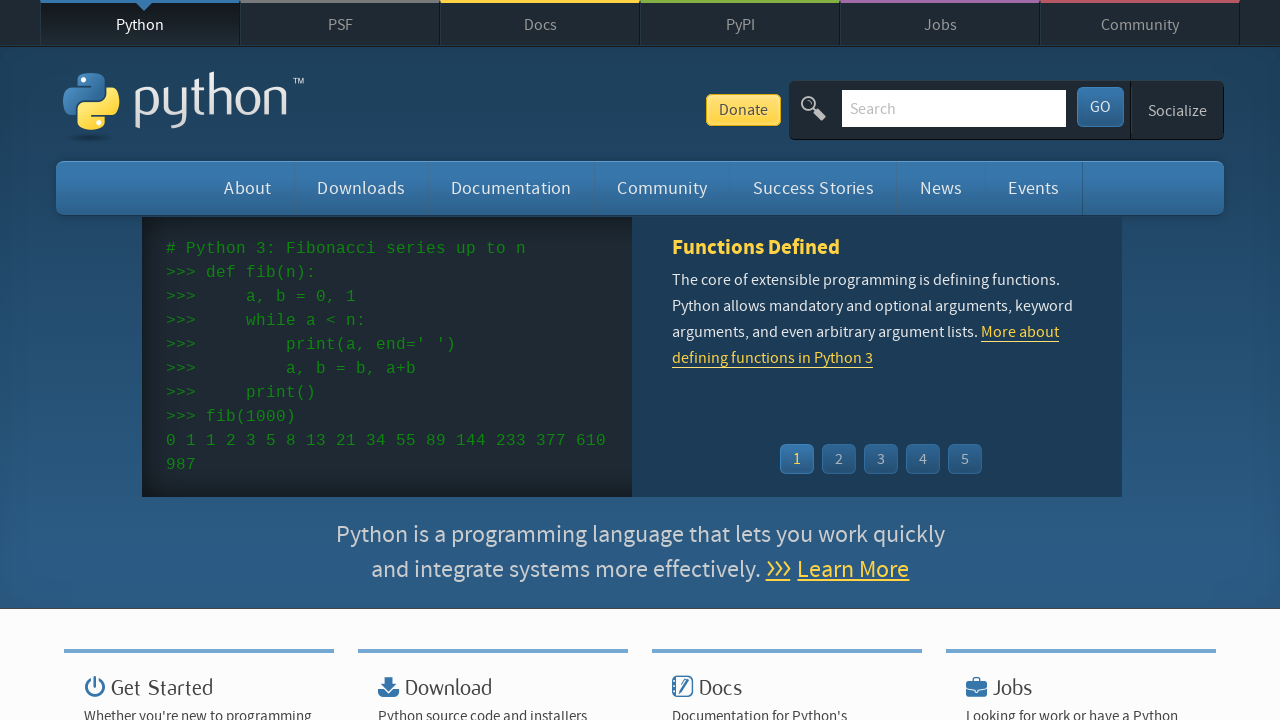

Verified page title contains 'python'
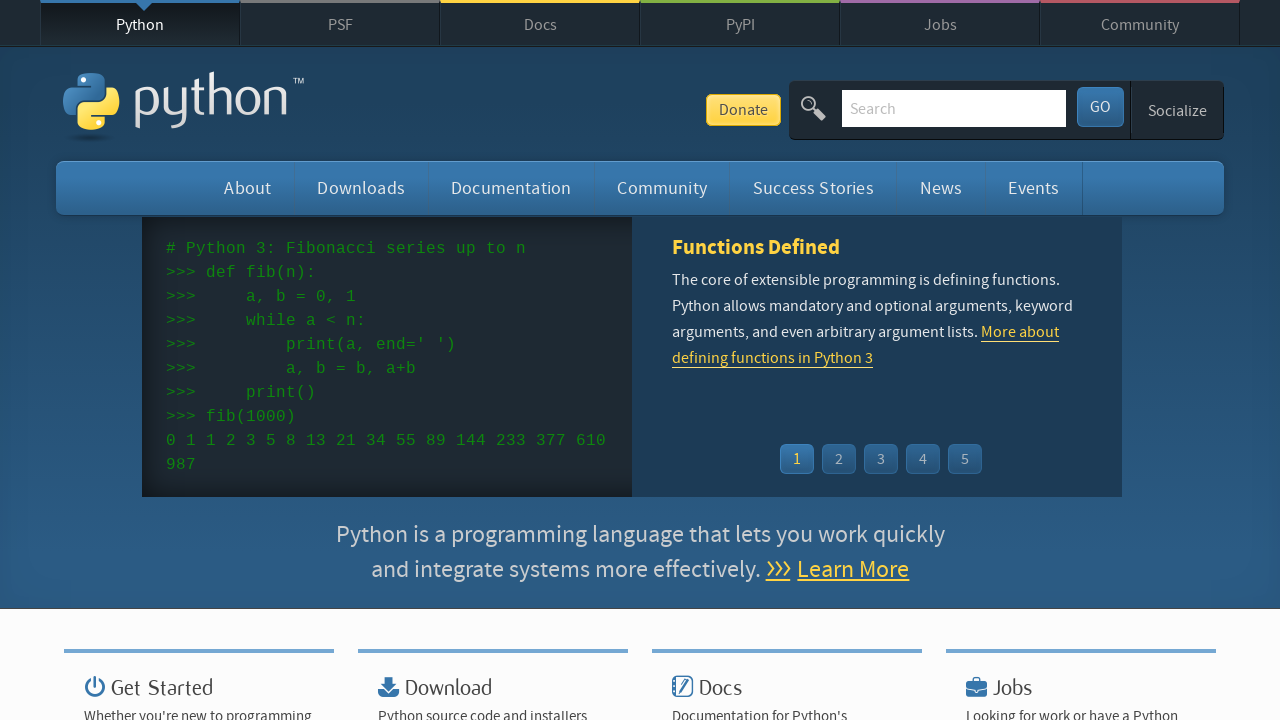

Filled search box with 'pycon' on input[name='q']
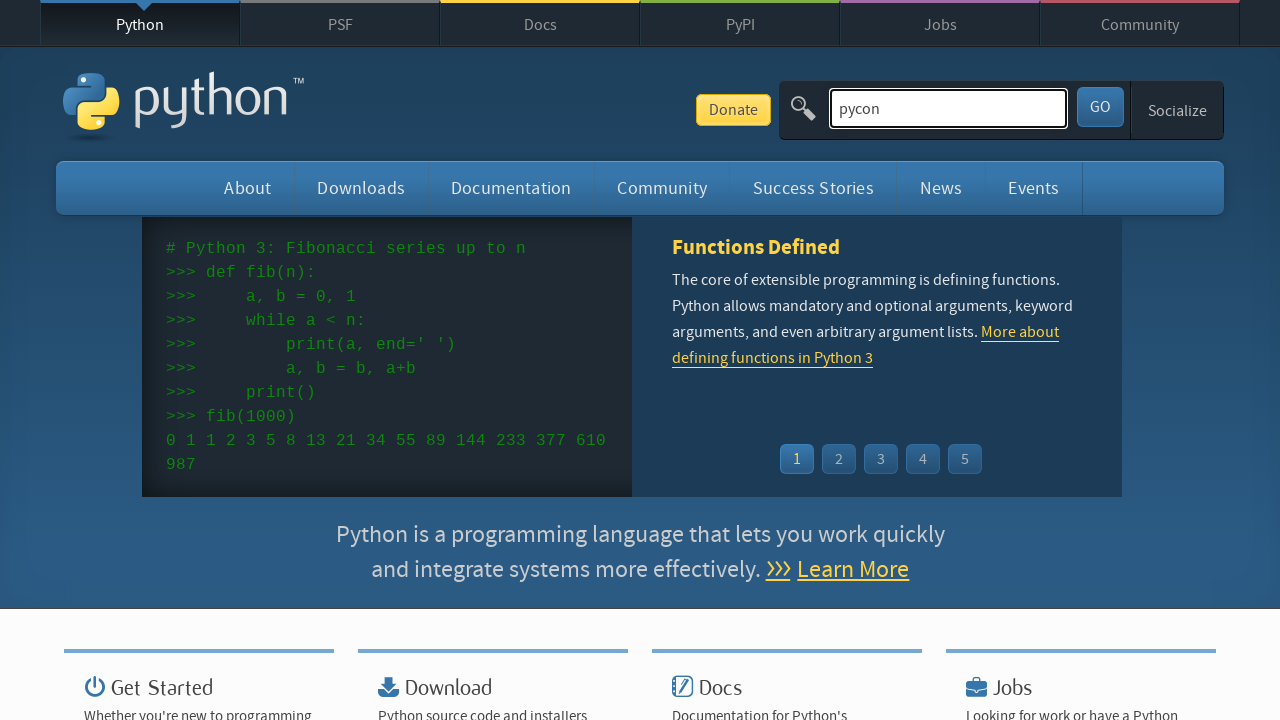

Pressed Enter to submit search on input[name='q']
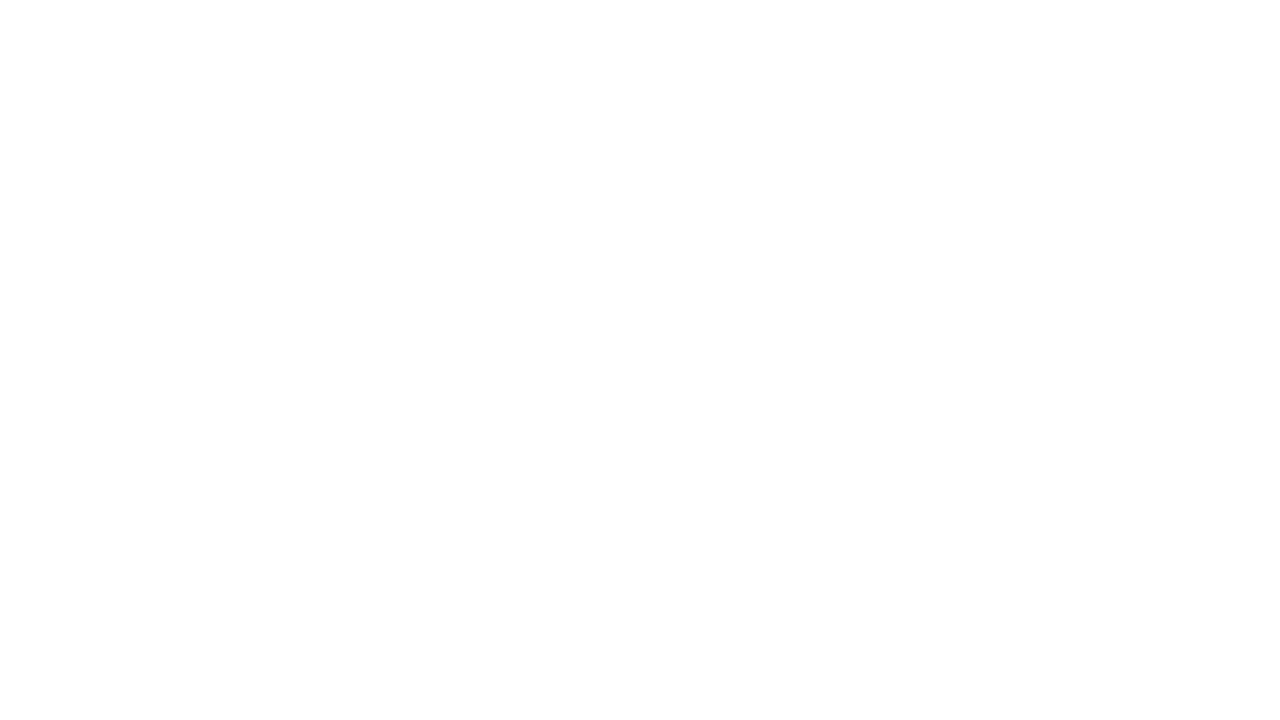

Waited for network to become idle after search
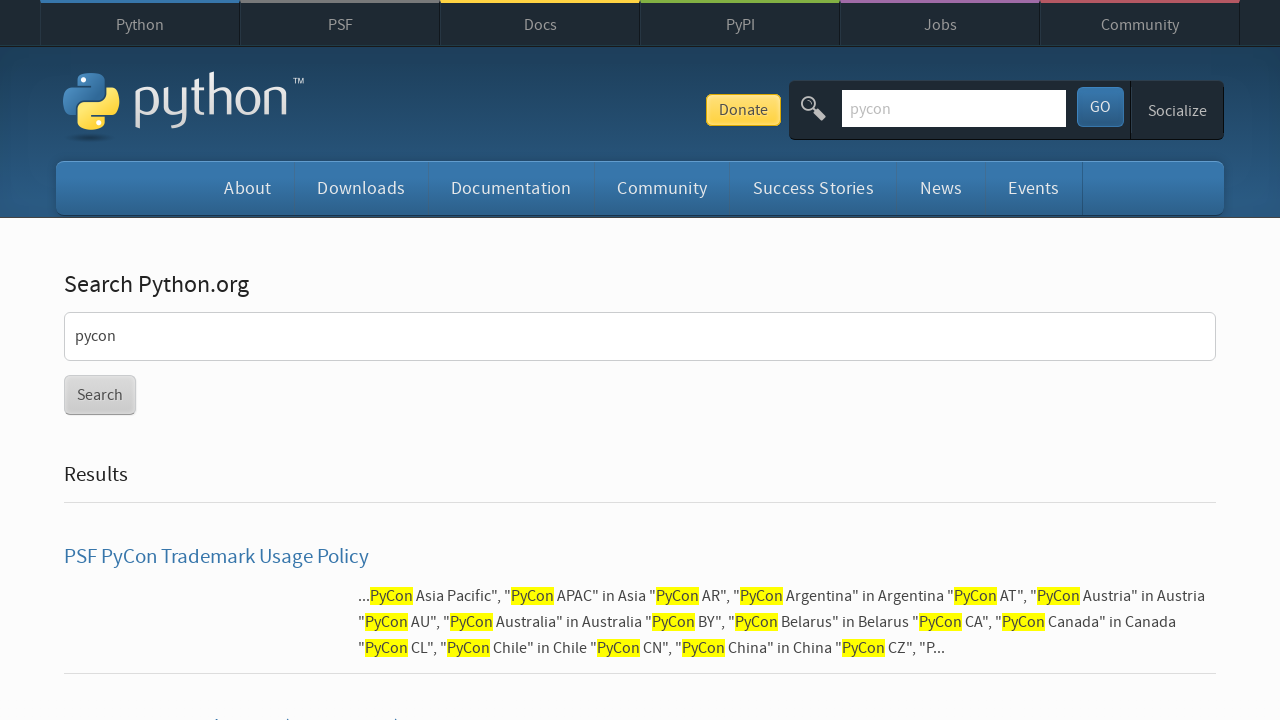

Verified search results are displayed (no 'No results found' message)
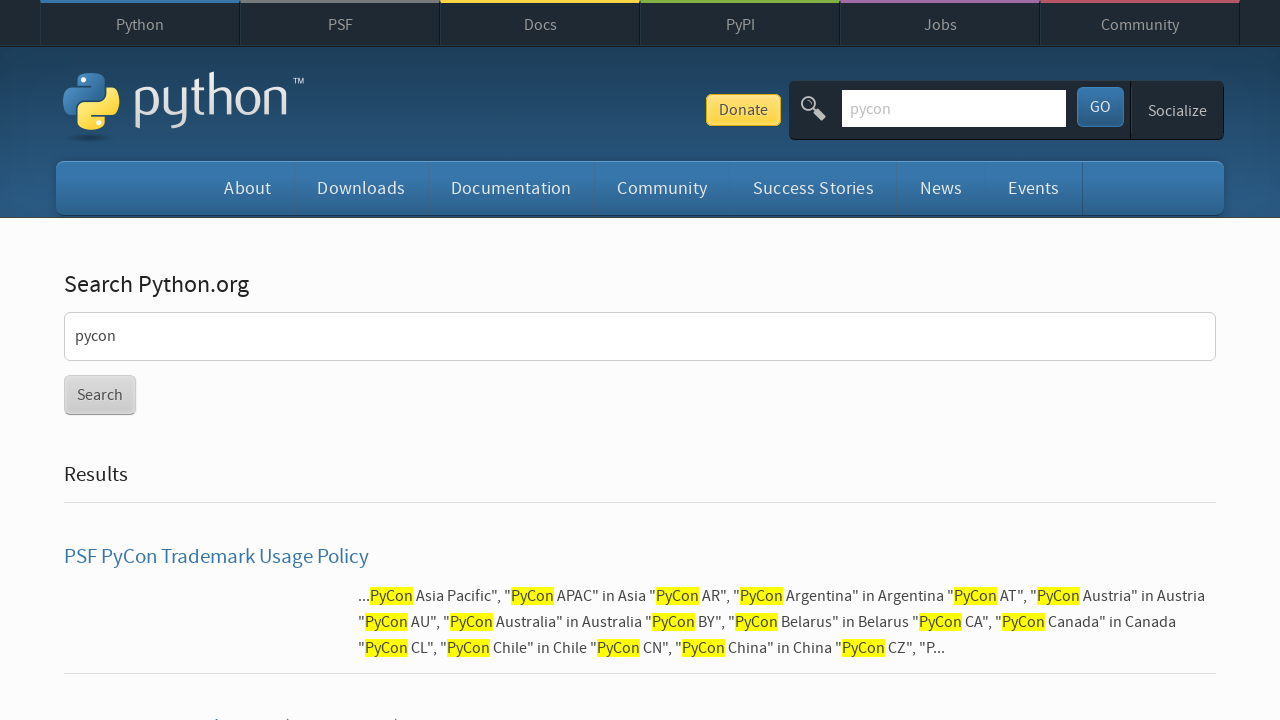

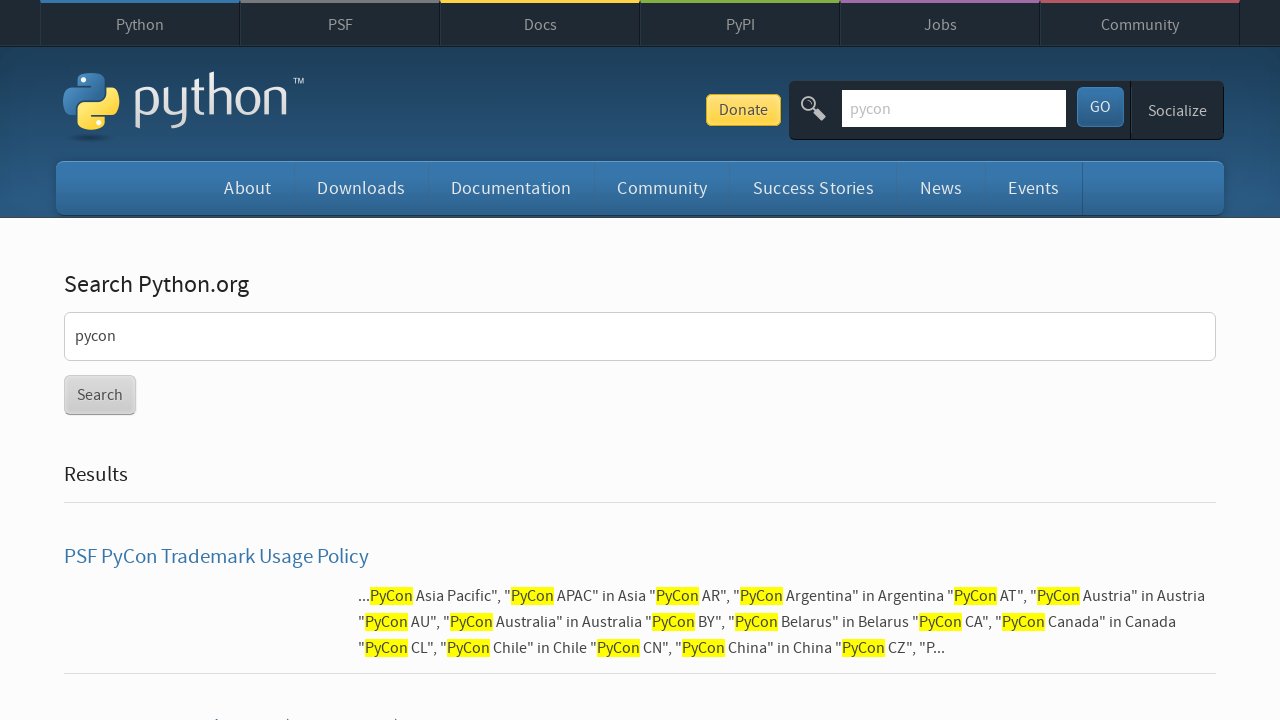